Tests JavaScript prompt popup functionality by switching to an iframe, clicking a button to trigger a prompt, entering text into the prompt, accepting it, and verifying the returned message is displayed.

Starting URL: https://www.w3schools.com/js/tryit.asp?filename=tryjs_prompt

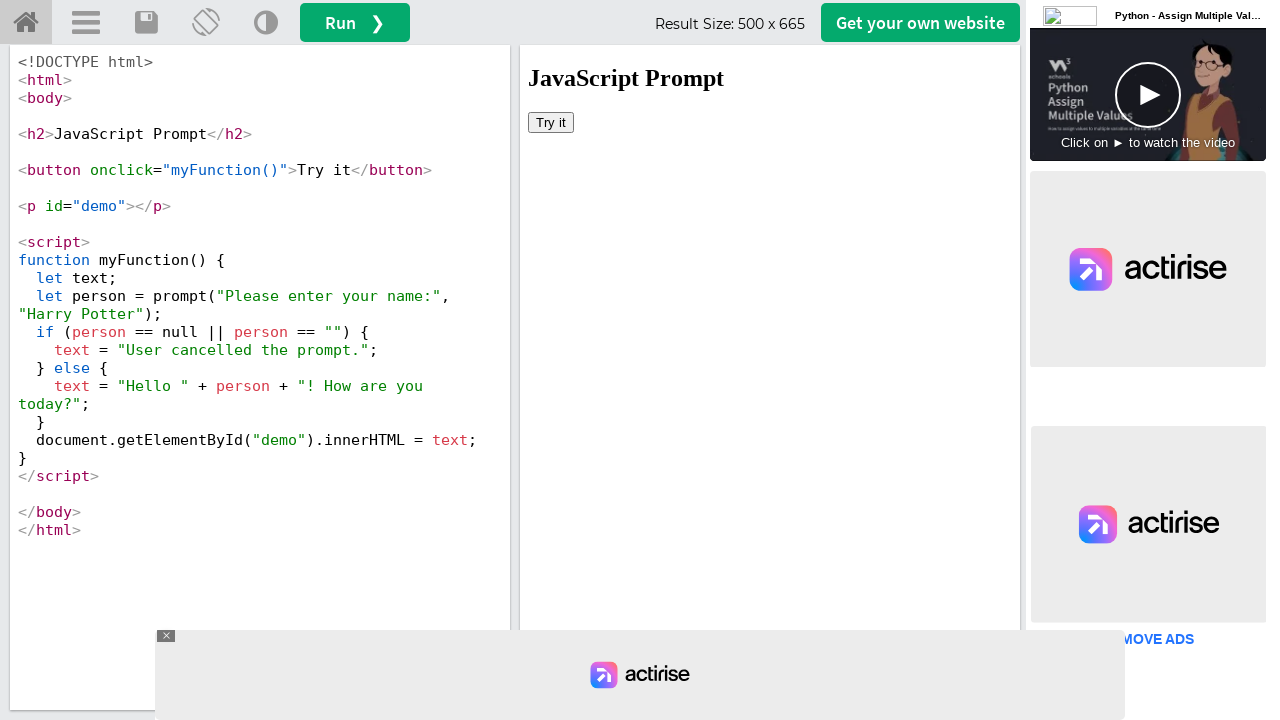

Located iframe with ID 'iframeResult'
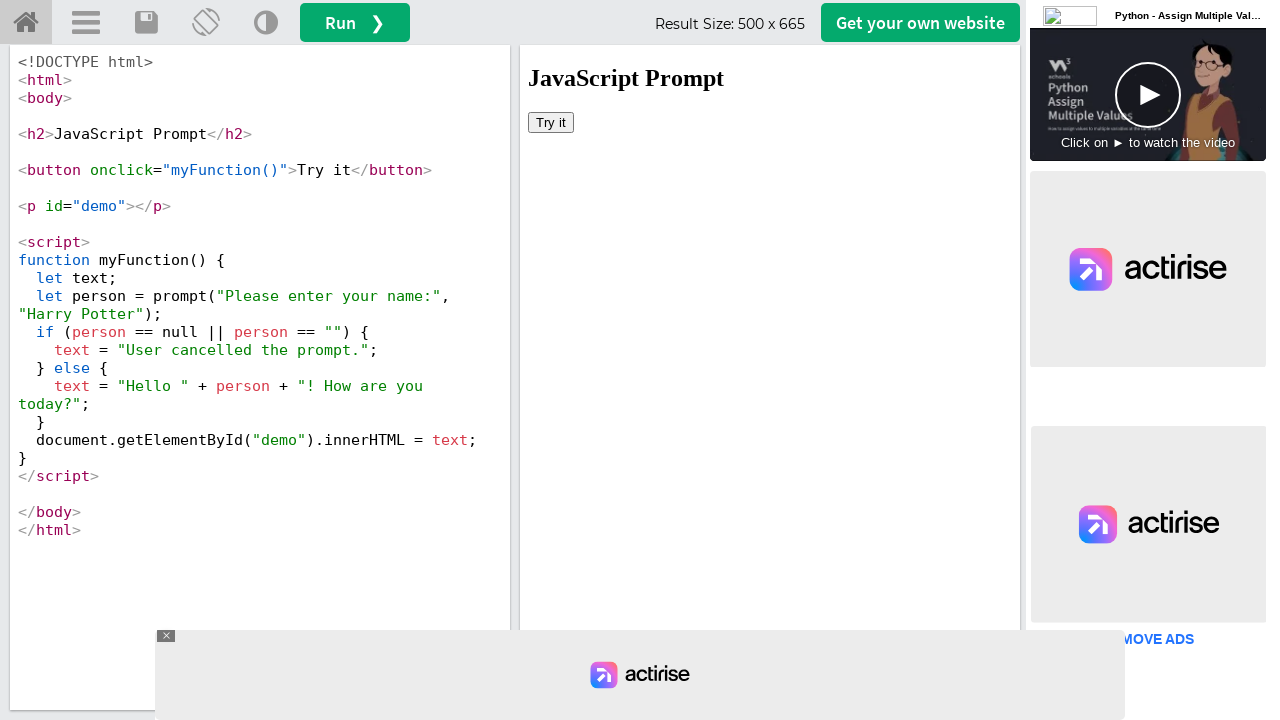

Clicked 'Try it' button to trigger JavaScript prompt at (551, 122) on iframe#iframeResult >> internal:control=enter-frame >> xpath=//button[text()='Tr
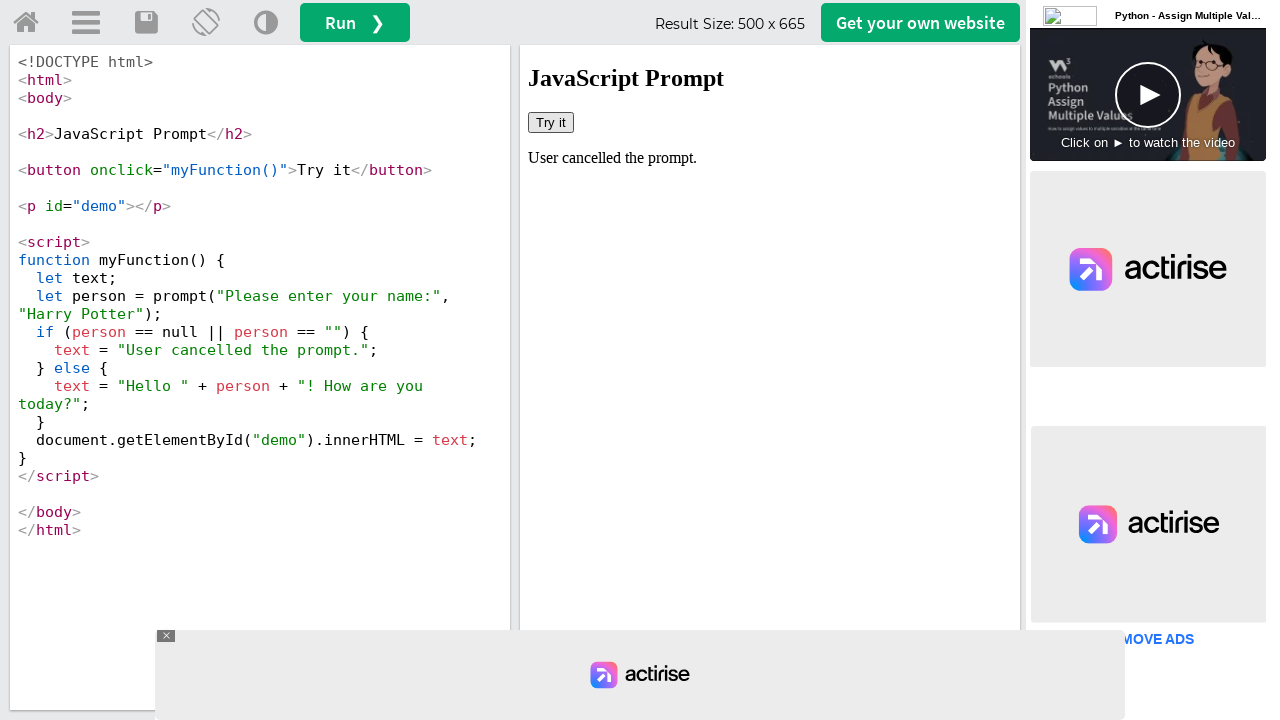

Registered dialog handler to accept prompts with text 'hello'
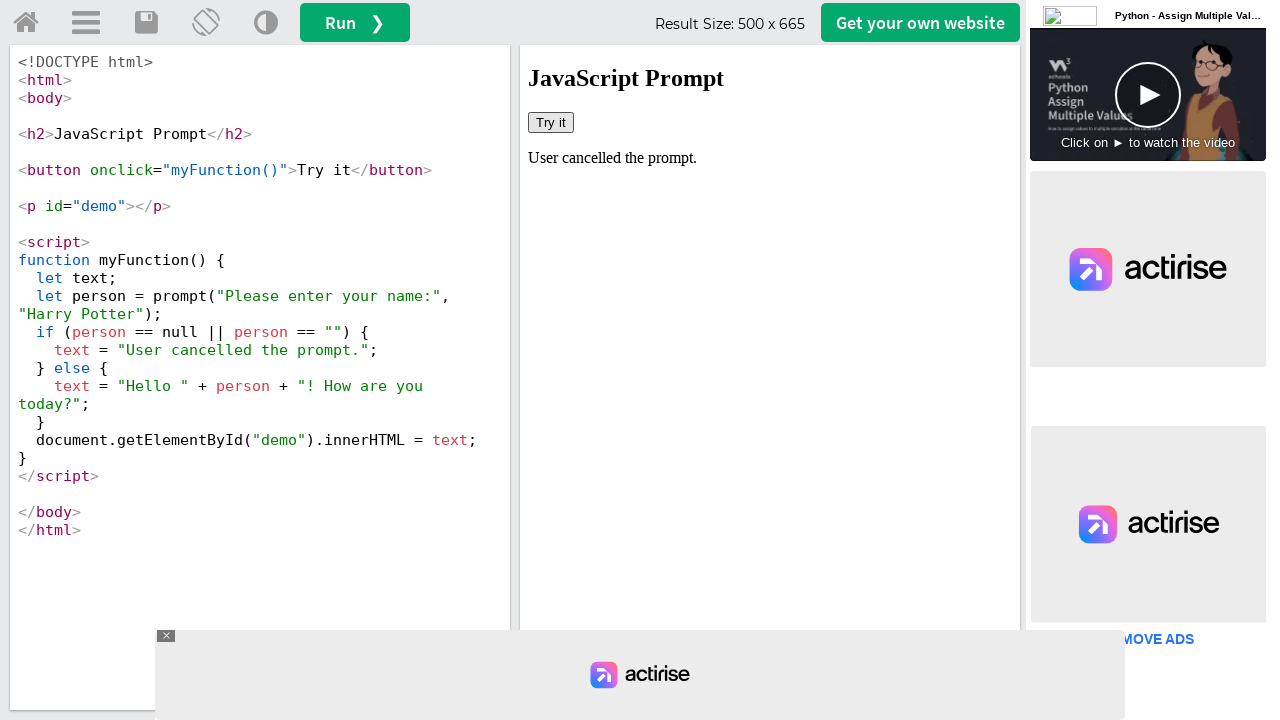

Clicked 'Try it' button again to trigger prompt with handler active at (551, 122) on iframe#iframeResult >> internal:control=enter-frame >> xpath=//button[text()='Tr
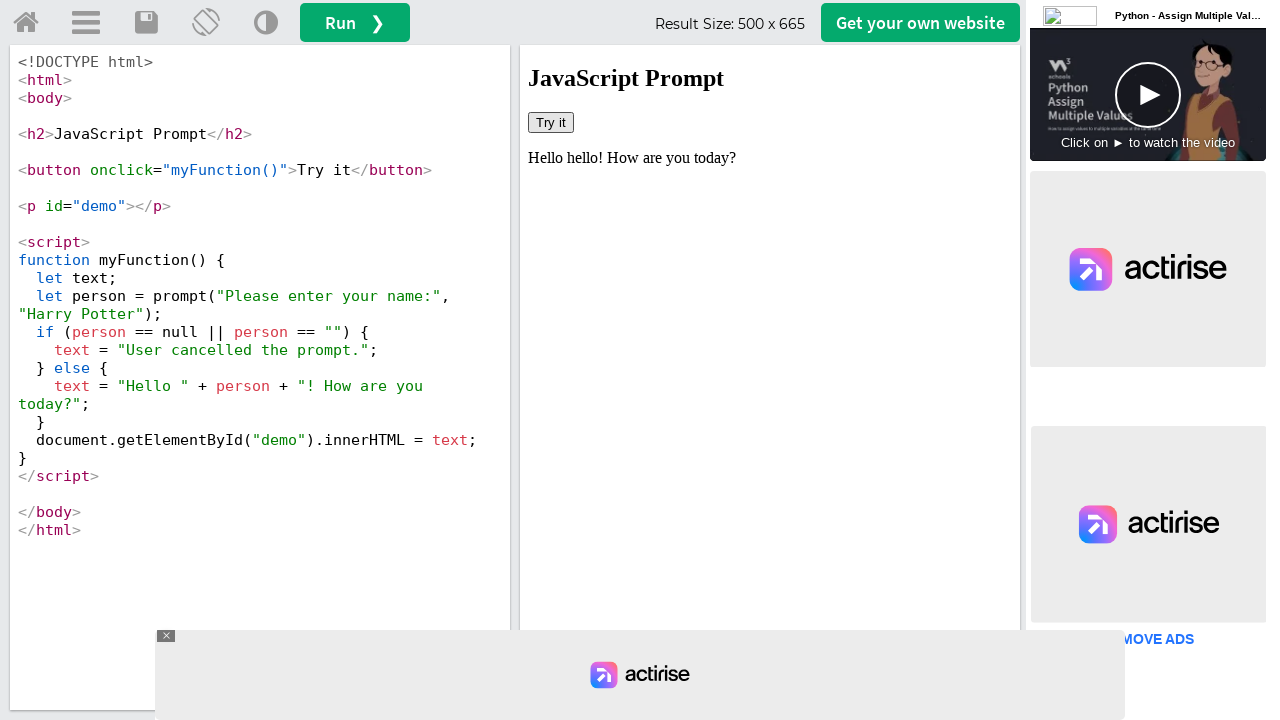

Verified result message displayed in #demo element
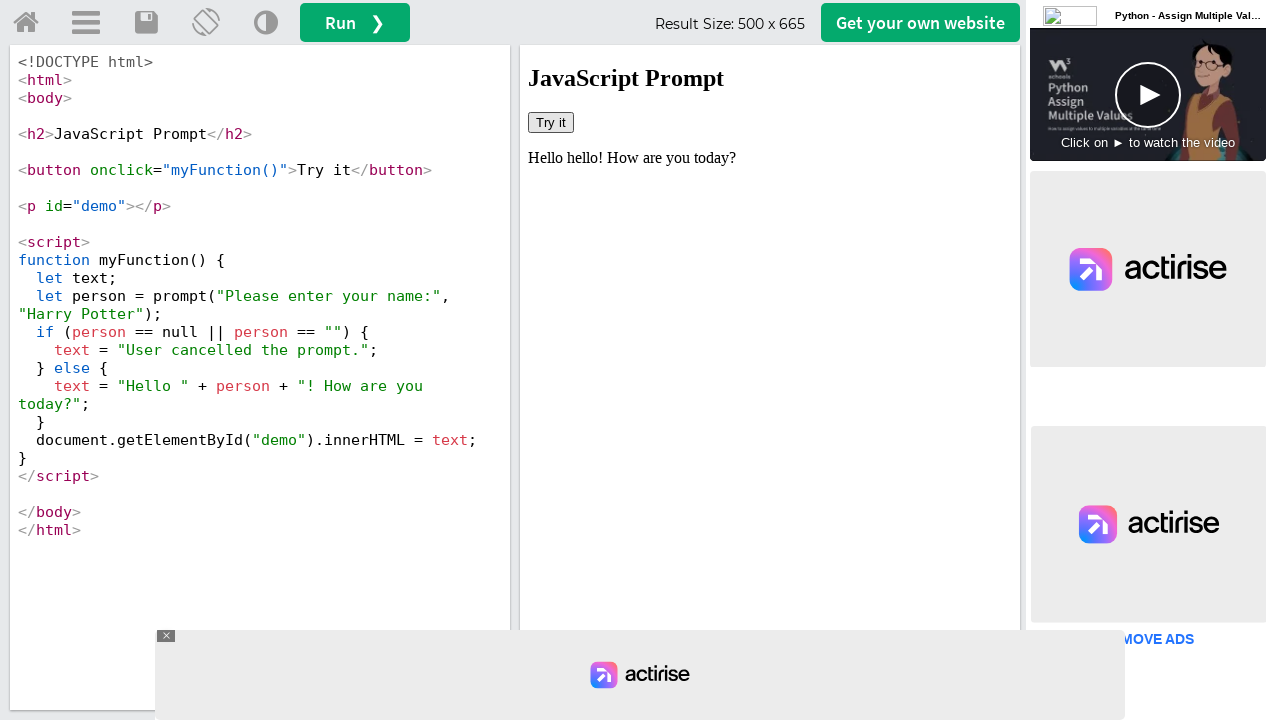

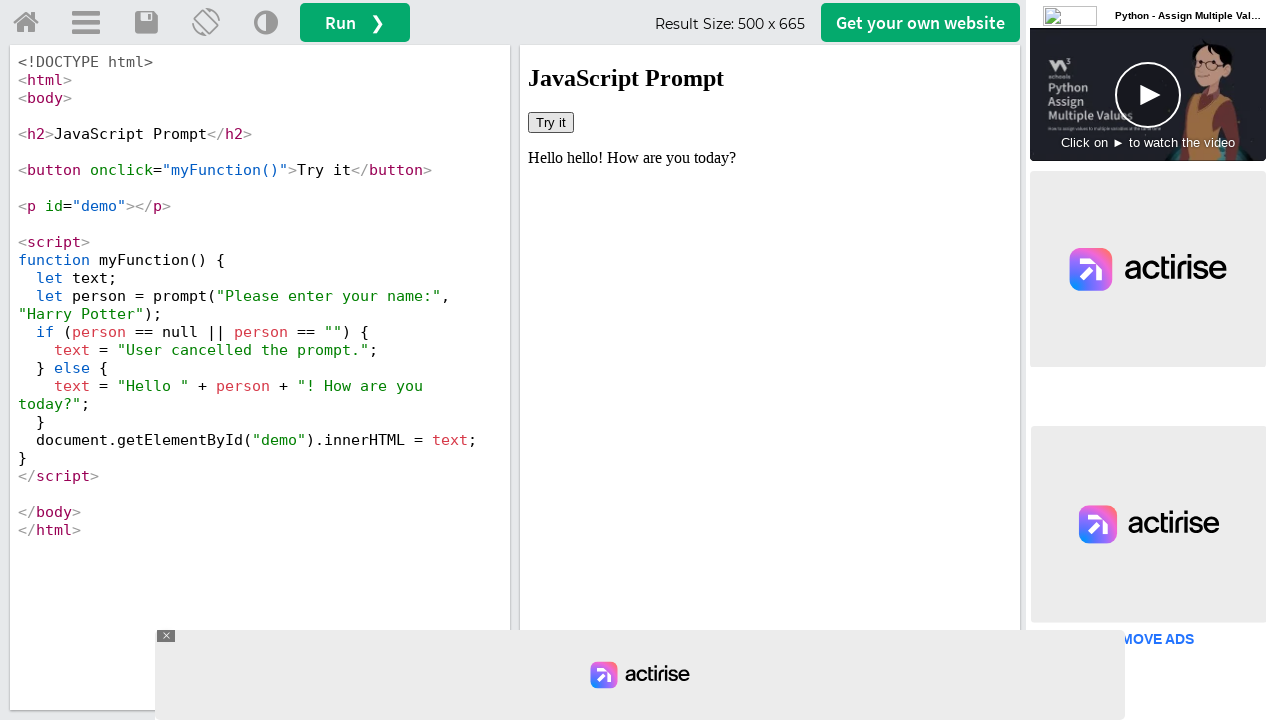